Clicks on the "Get started" link on the Playwright website and verifies that the Installation heading appears

Starting URL: https://playwright.dev/

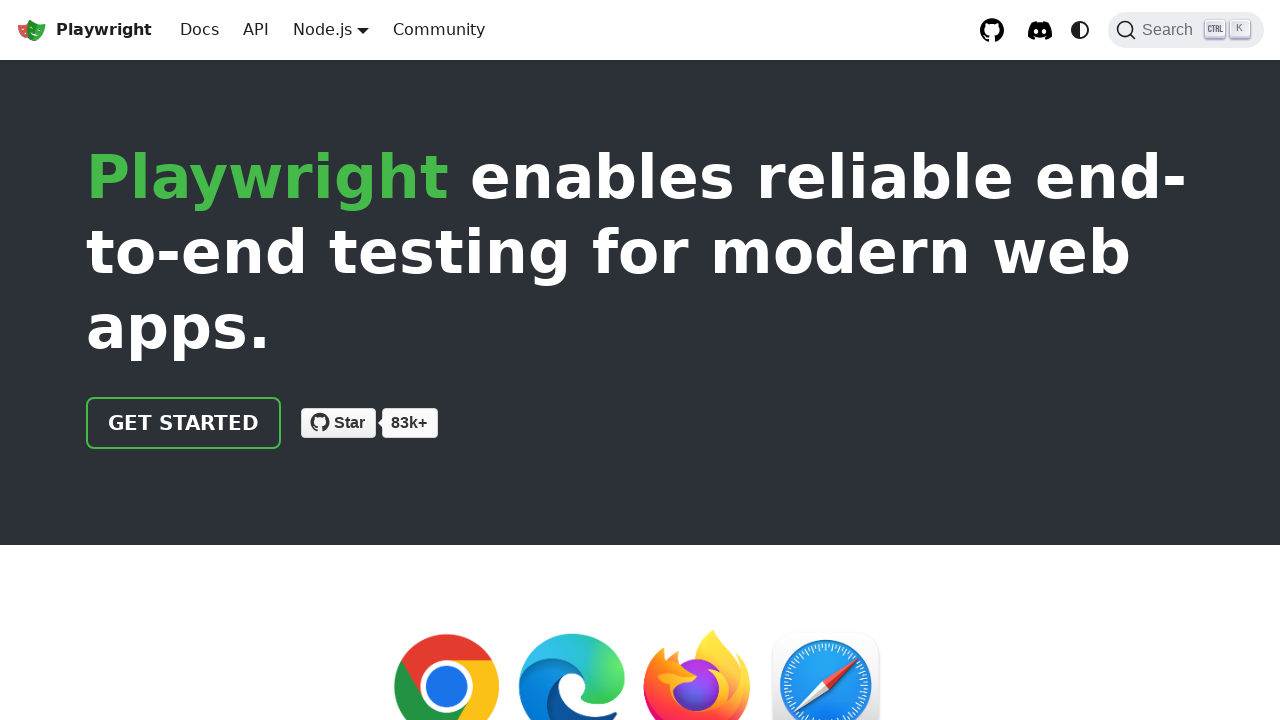

Navigated to Playwright website
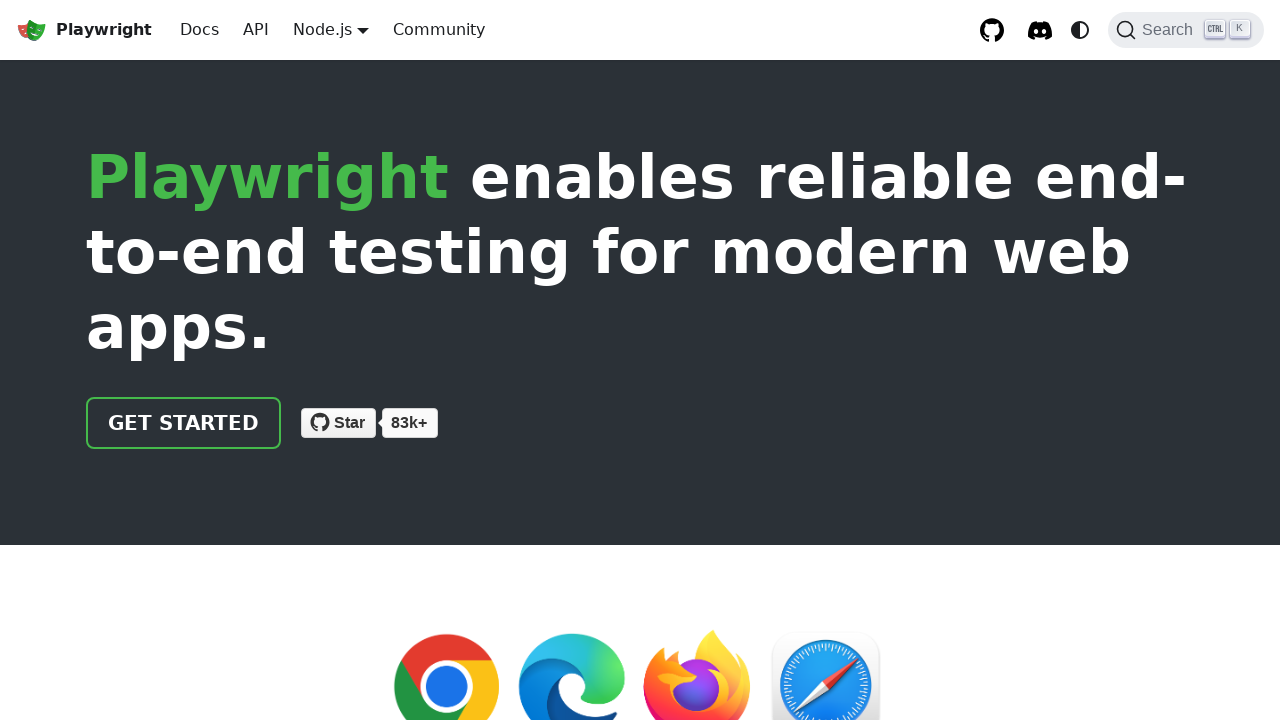

Clicked on the 'Get started' link at (184, 423) on internal:role=link[name="Get started"i]
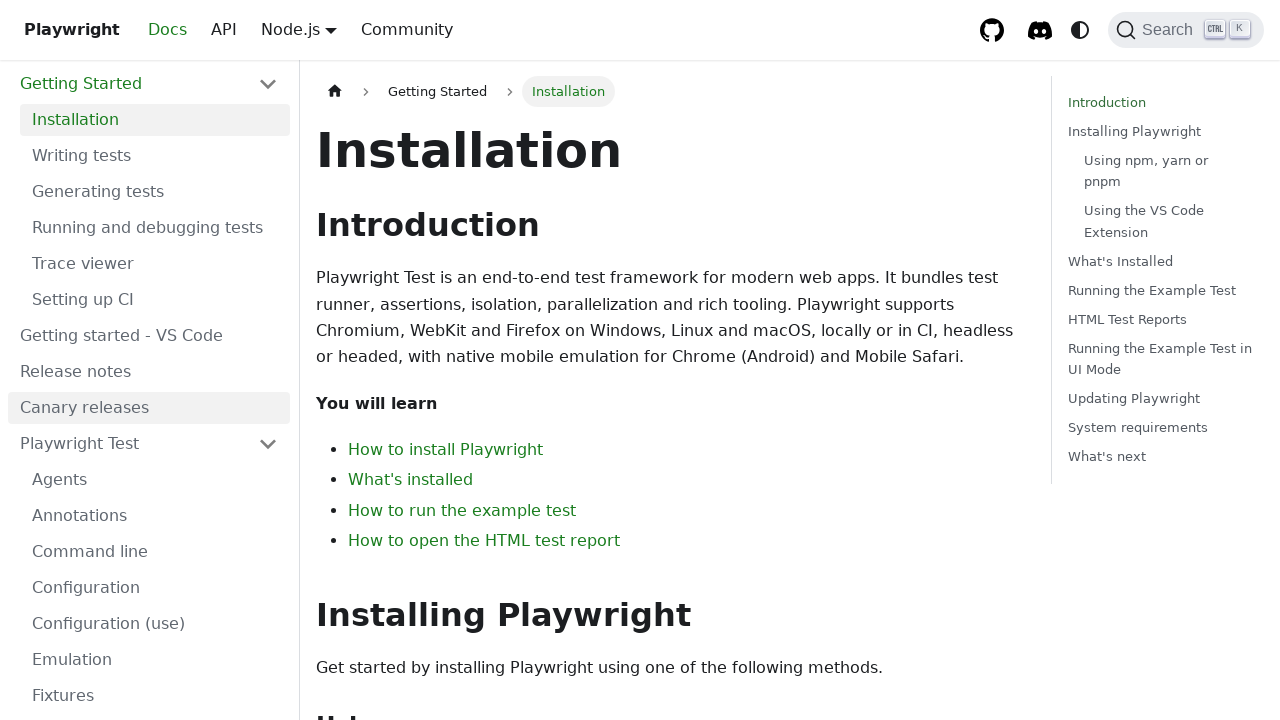

Verified that the Installation heading is visible
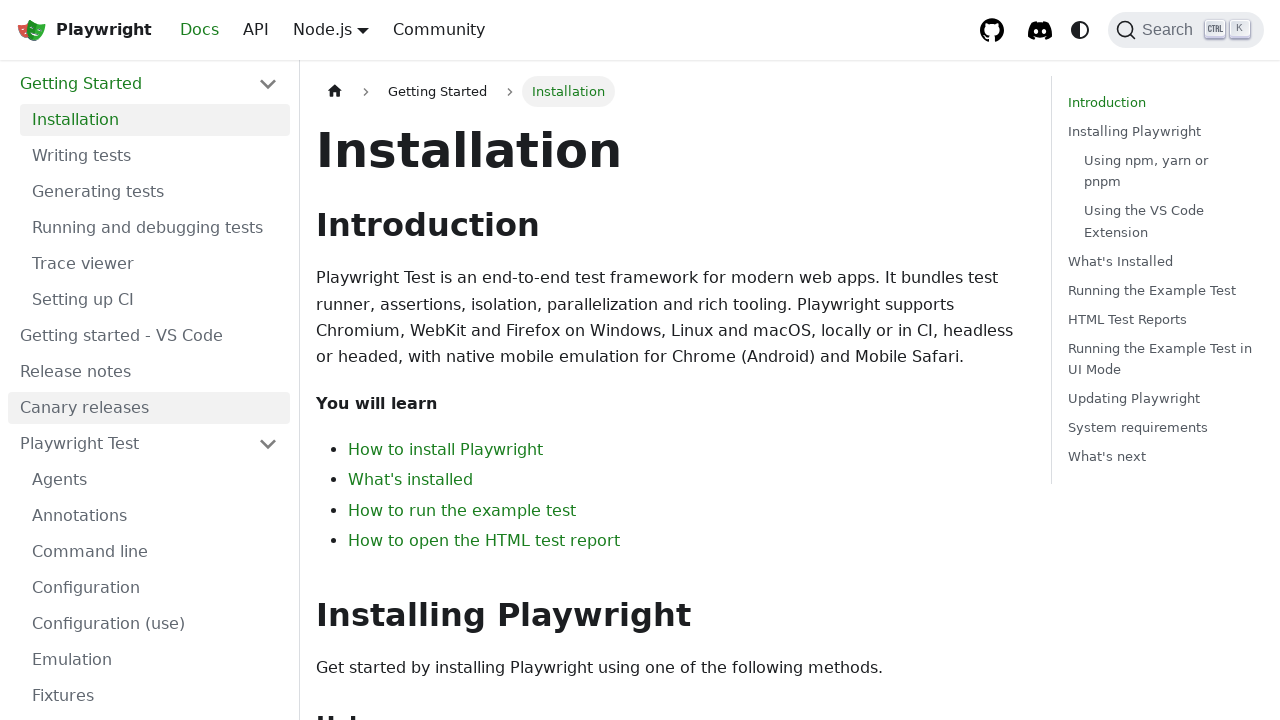

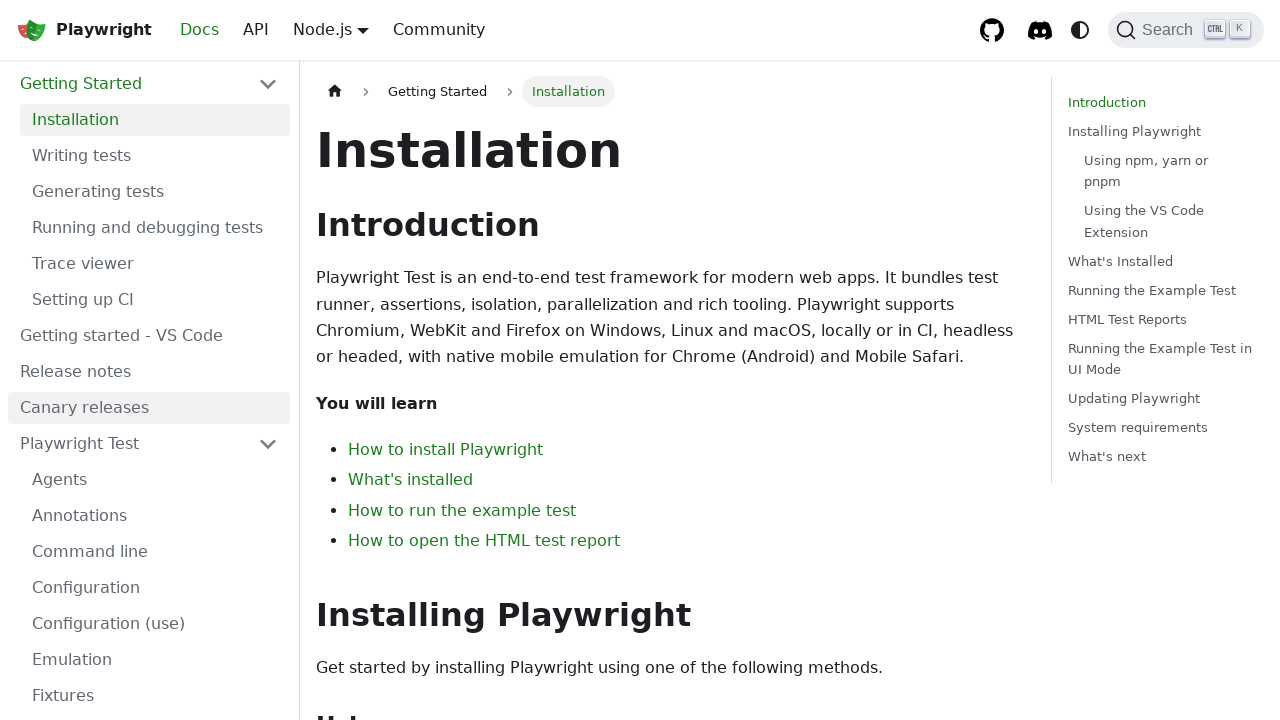